Clicks a button that triggers a timed alert after 5 seconds and accepts it

Starting URL: https://demoqa.com/alerts

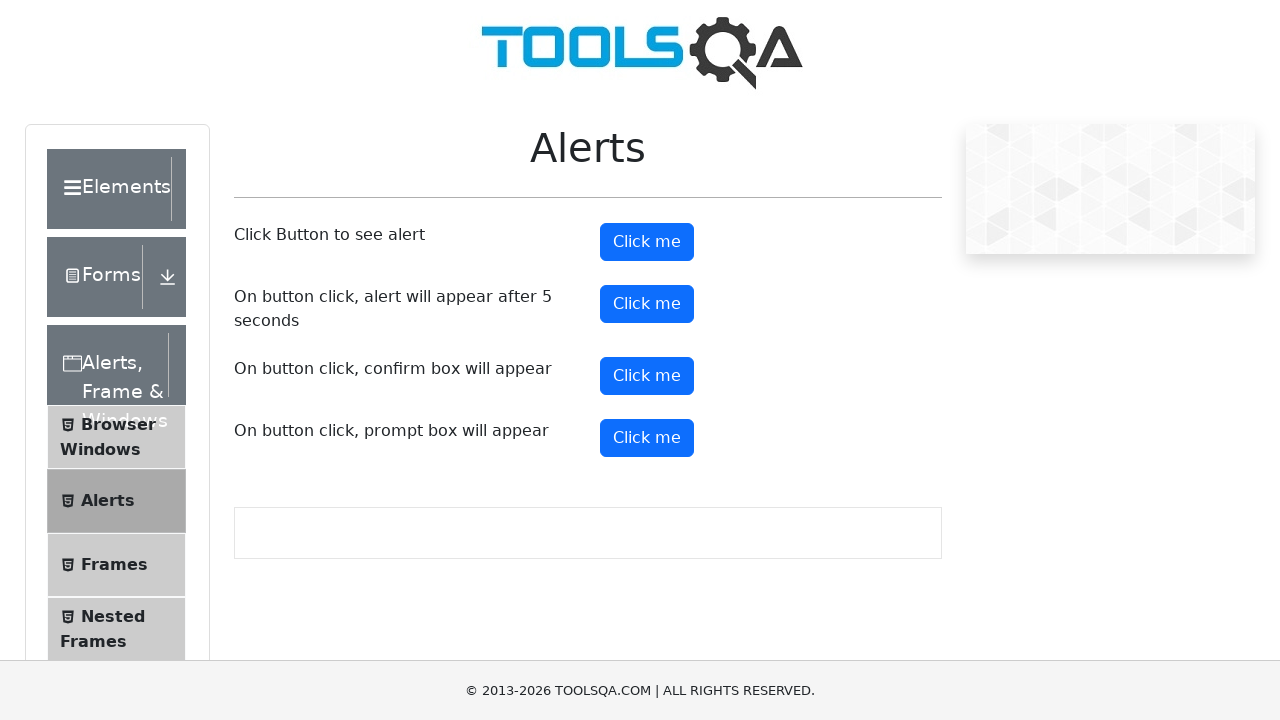

Set up dialog handler to automatically accept alerts
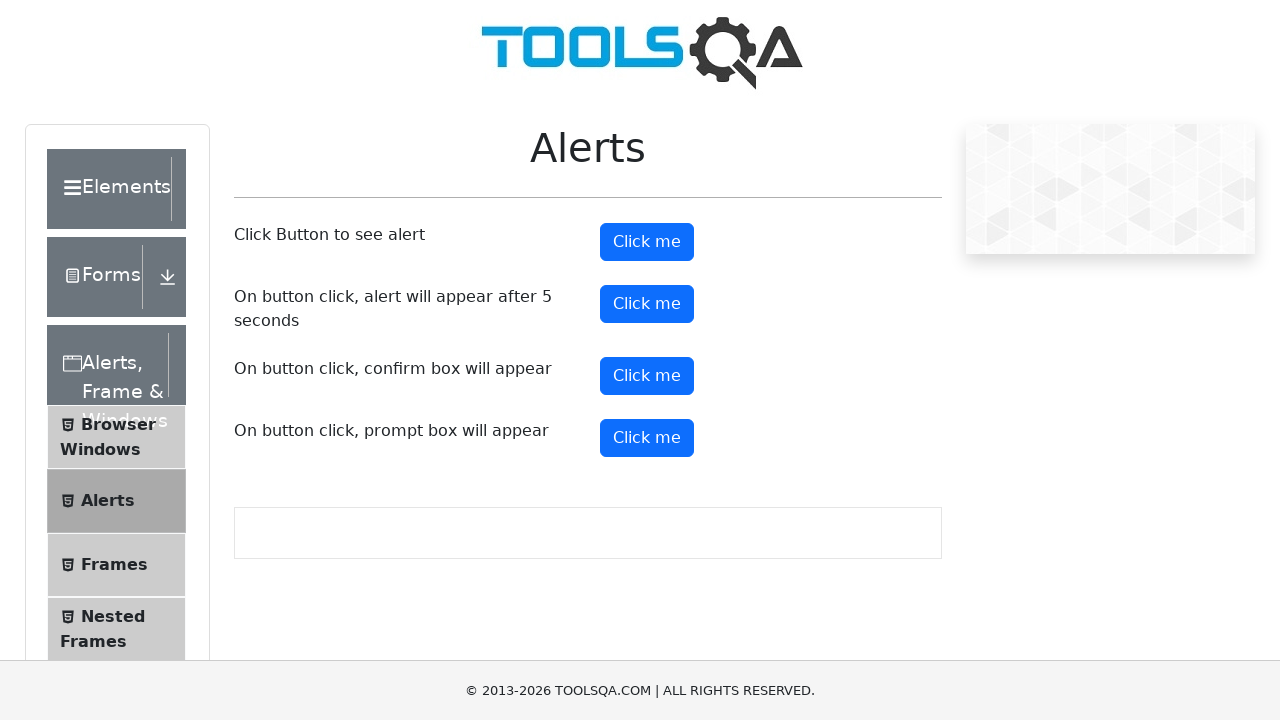

Clicked the timer alert button at (647, 304) on #timerAlertButton
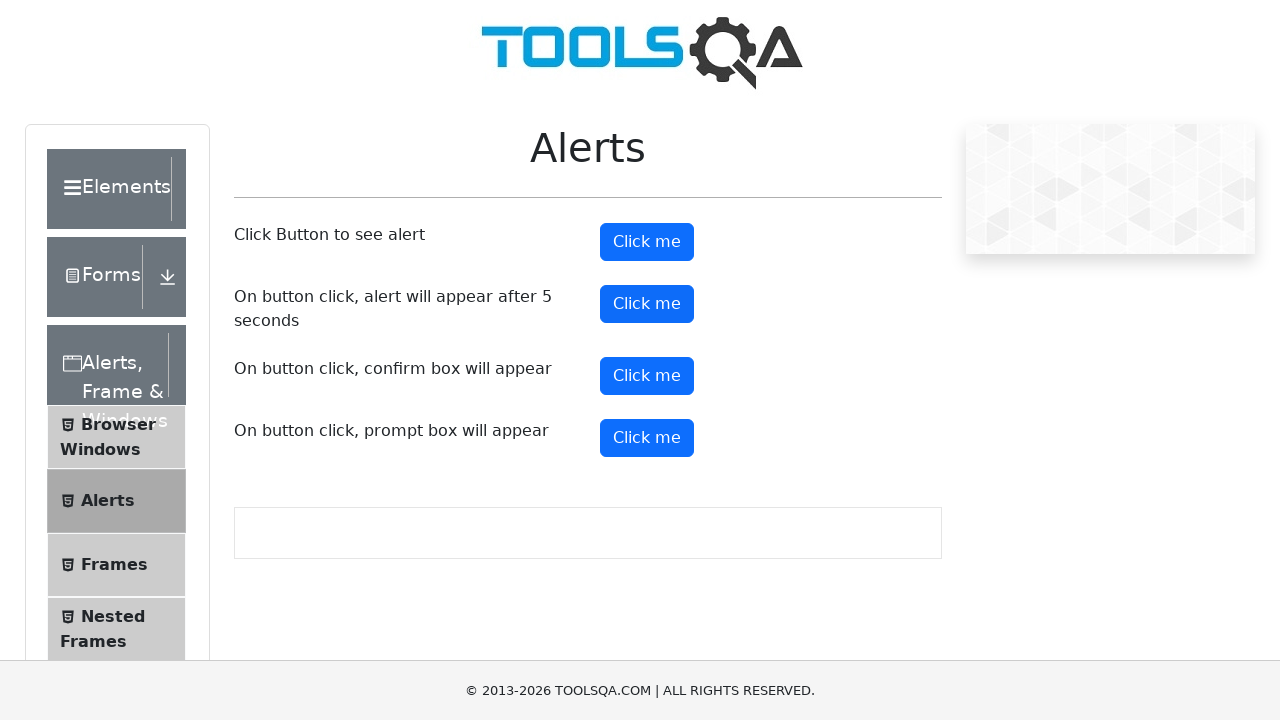

Waited 6 seconds for timed alert to appear and be accepted
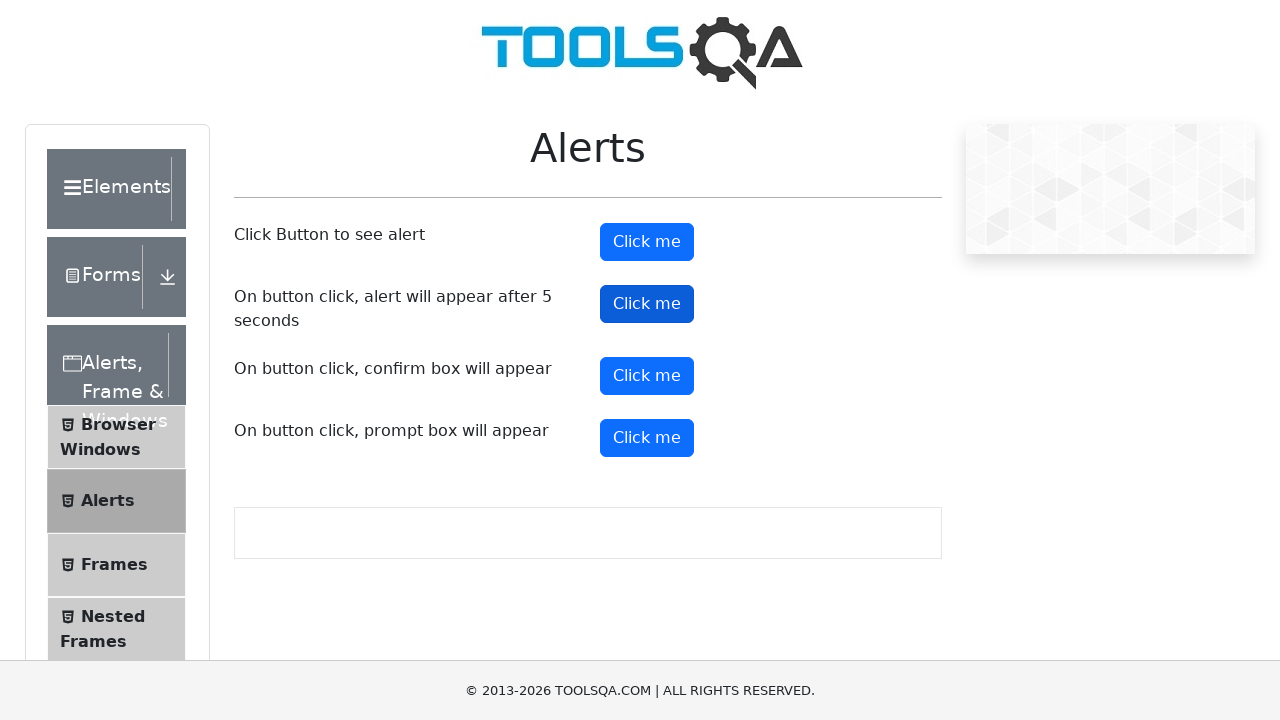

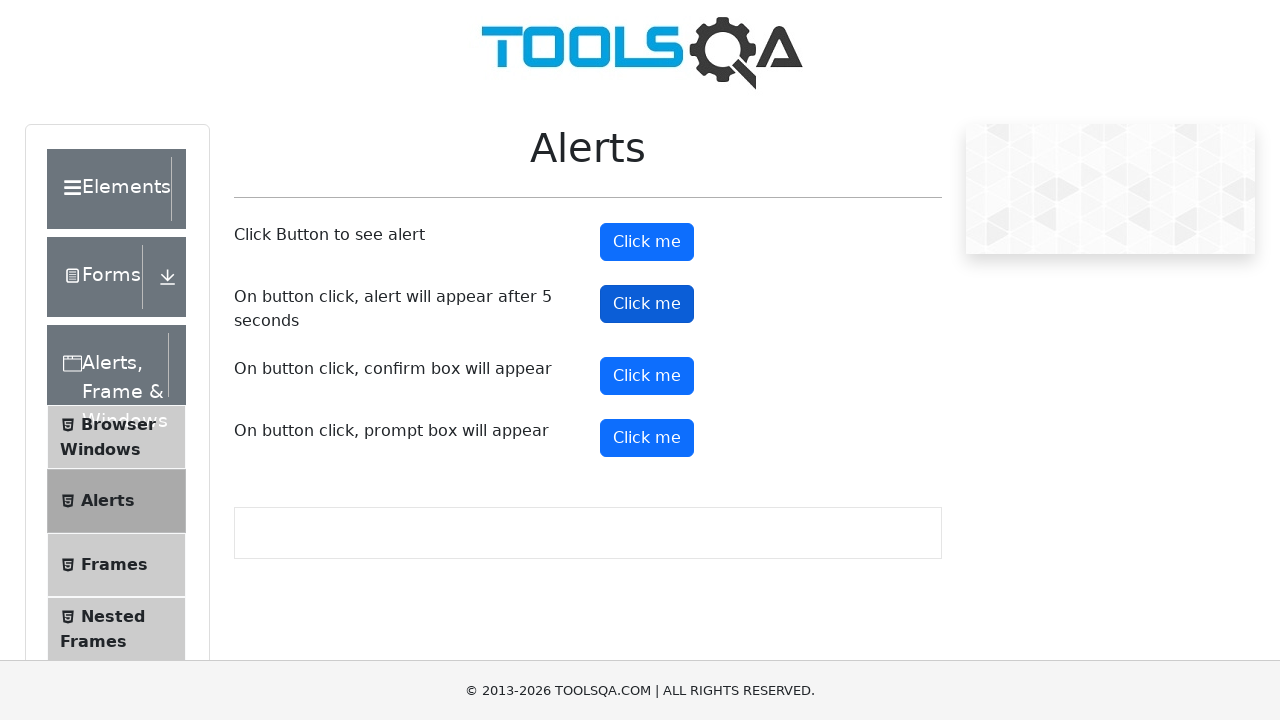